Tests the search functionality on omayo blog by entering a search term and clicking the search button

Starting URL: https://omayo.blogspot.com

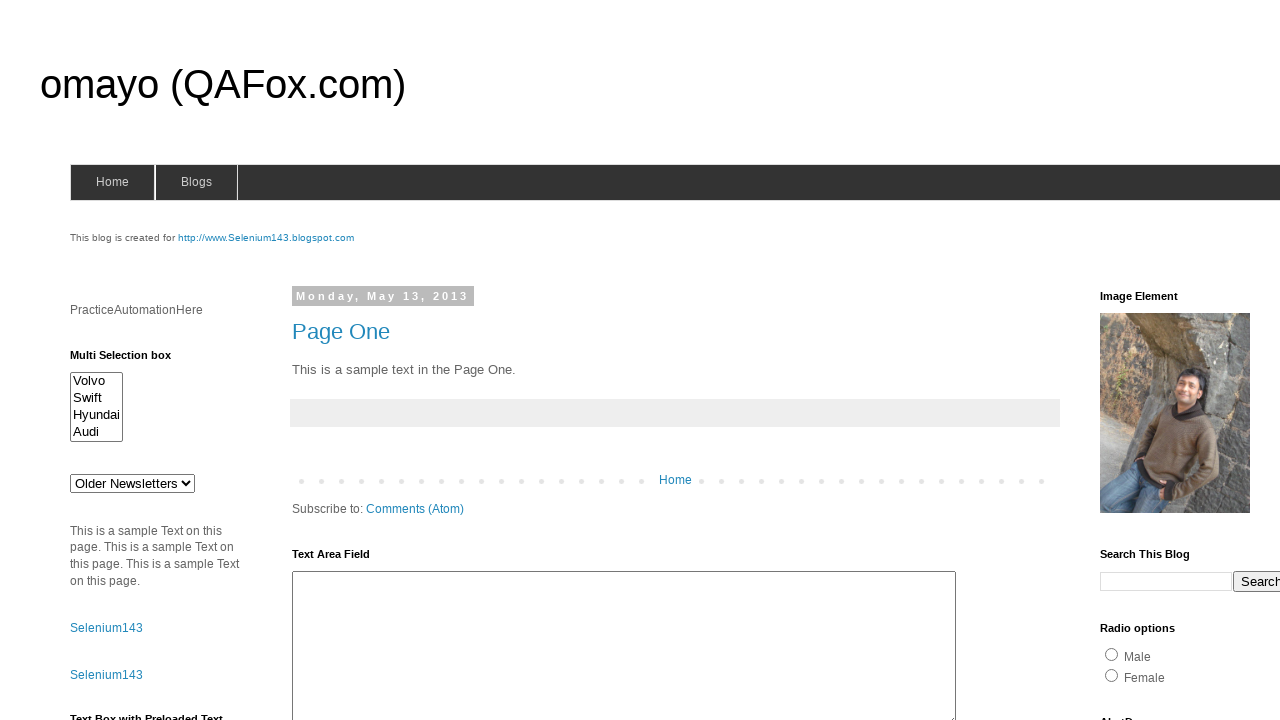

Filled search box with 'software' on input[name='q']
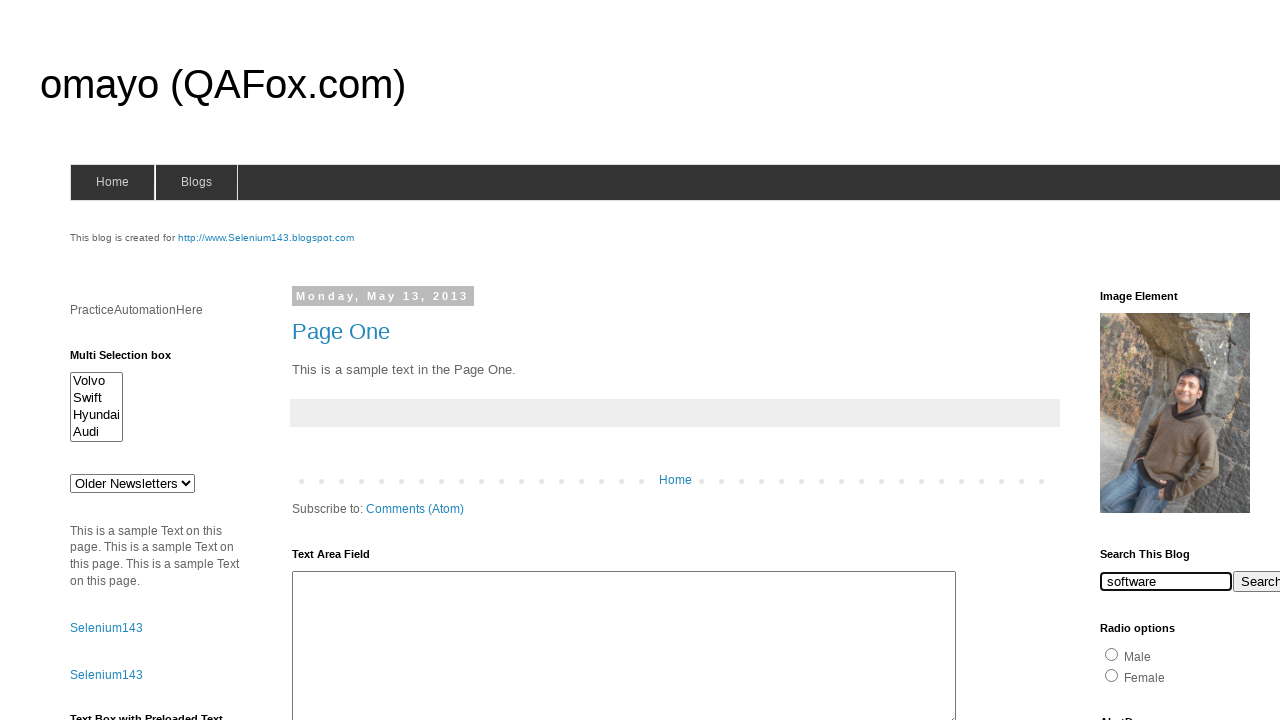

Clicked the search button at (1250, 581) on .gsc-search-button
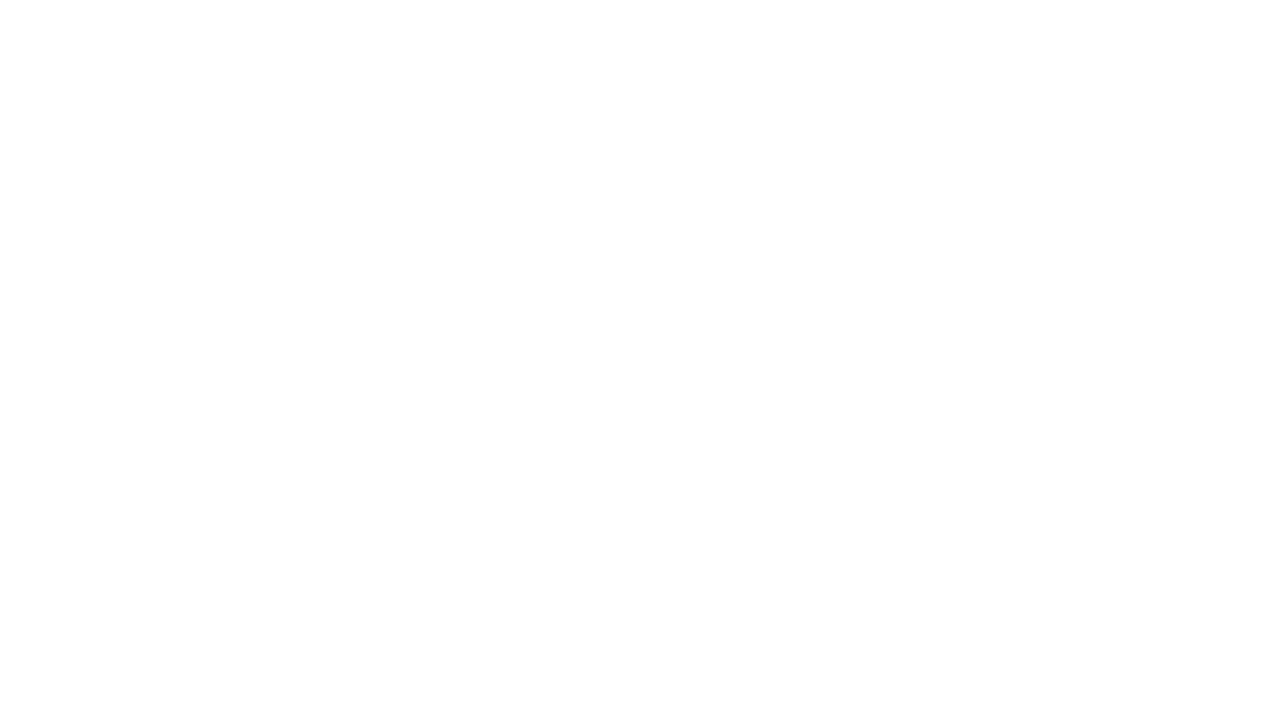

Waited for search results to load
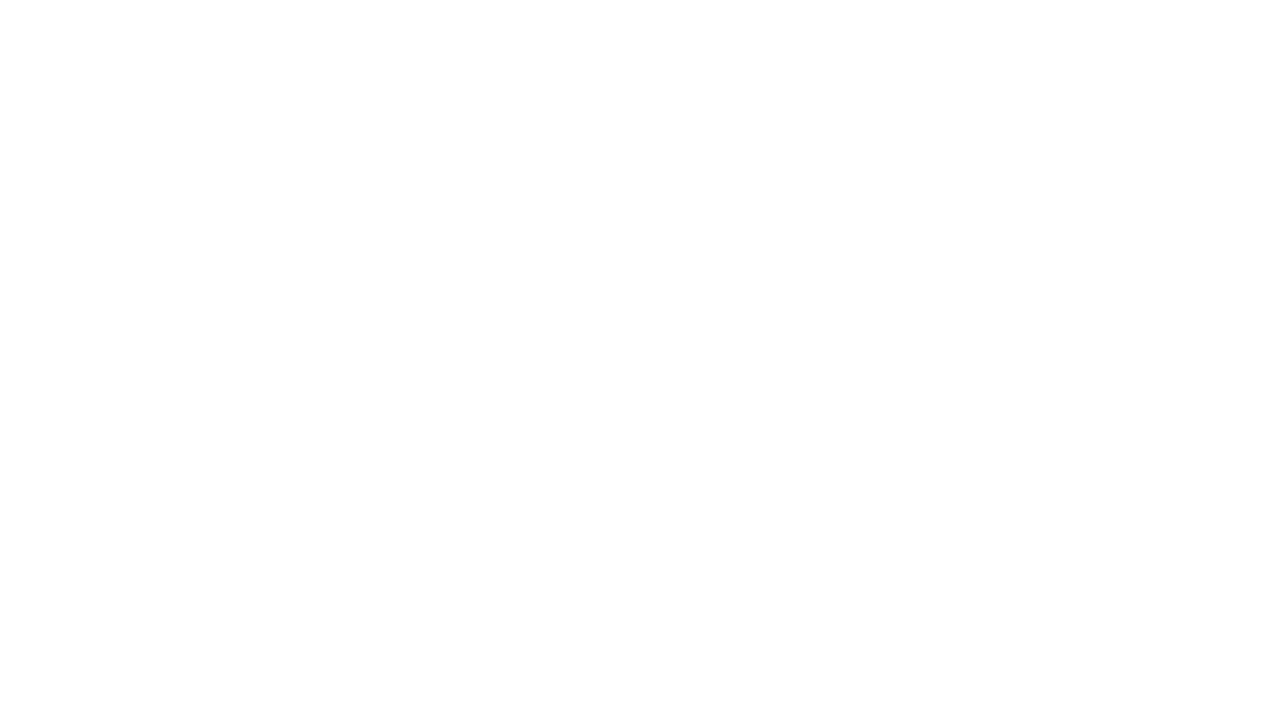

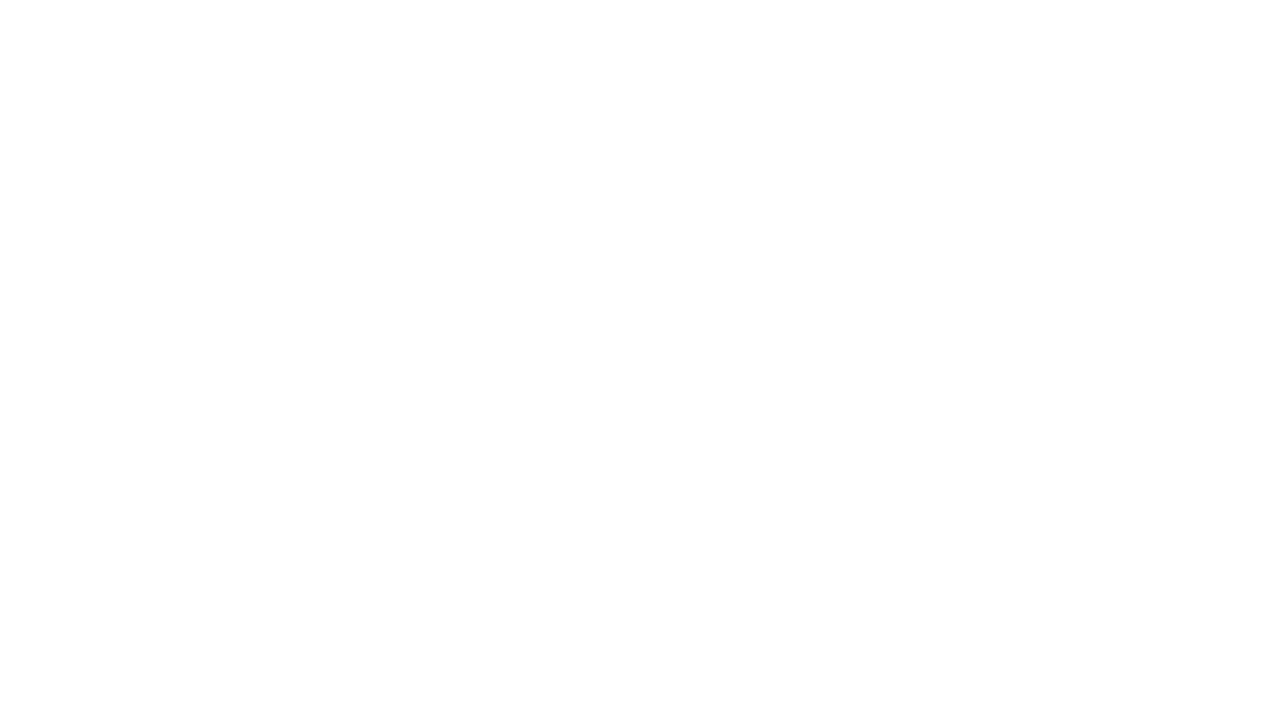